Tests selecting a single value from a dropdown menu

Starting URL: https://www.rahulshettyacademy.com/AutomationPractice/

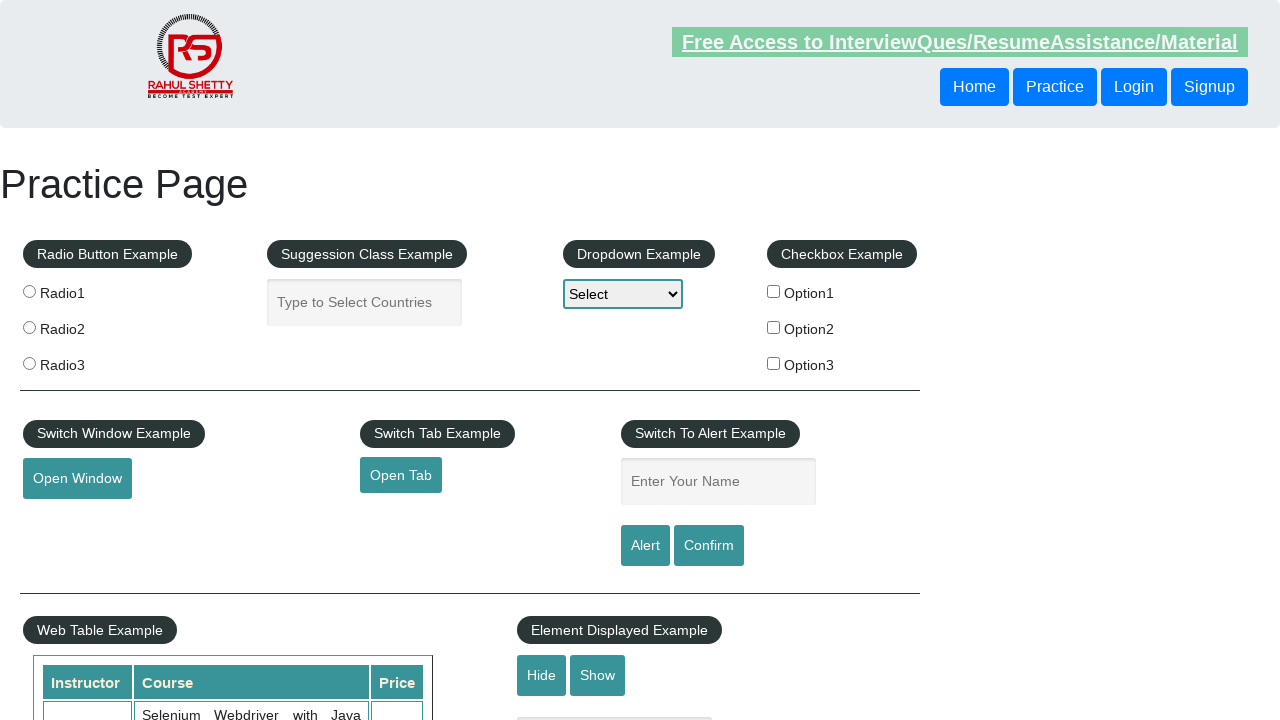

Selected 'option3' from dropdown menu on #dropdown-class-example
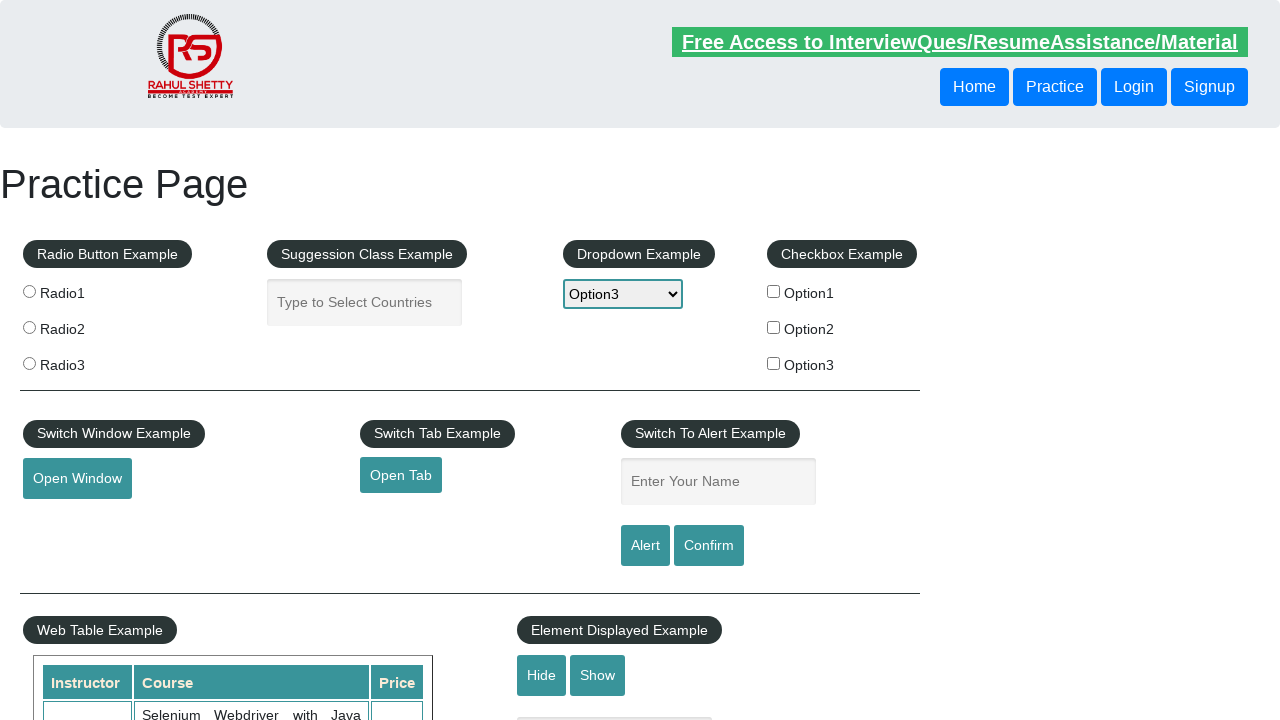

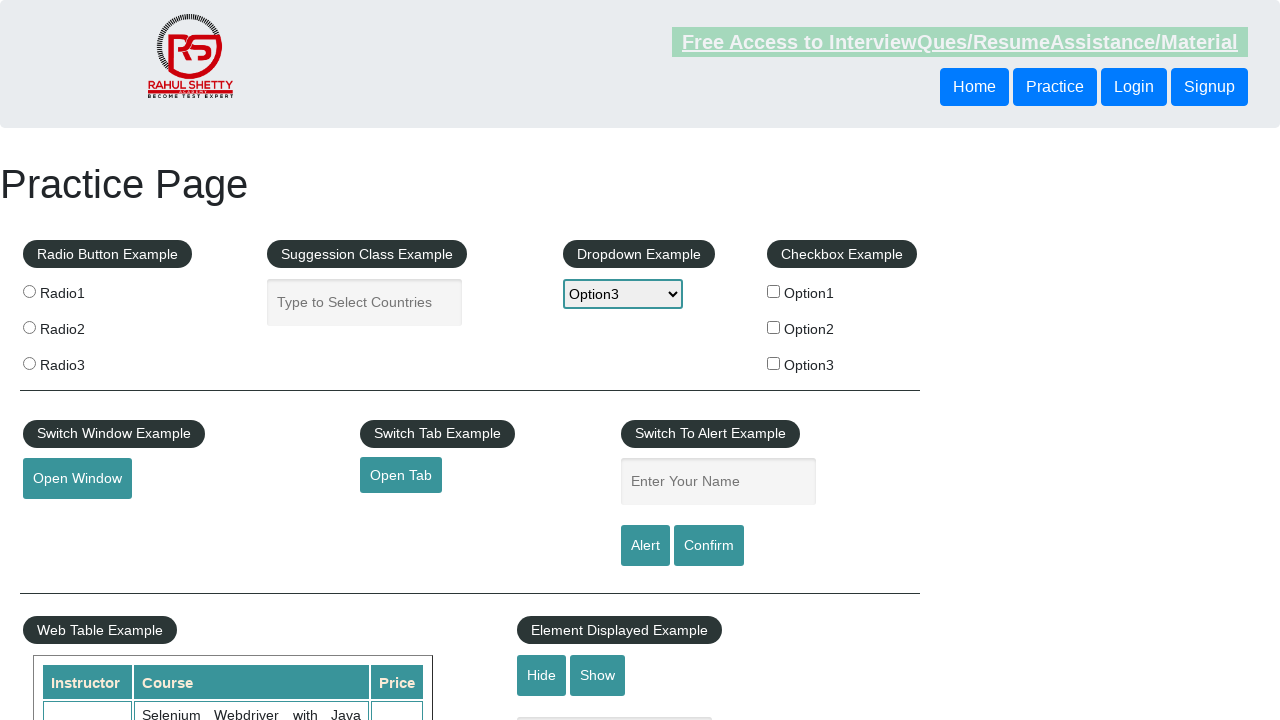